Creates a new paste on Pastebin with simple text content, sets expiration to 10 minutes, and submits the form

Starting URL: https://pastebin.com

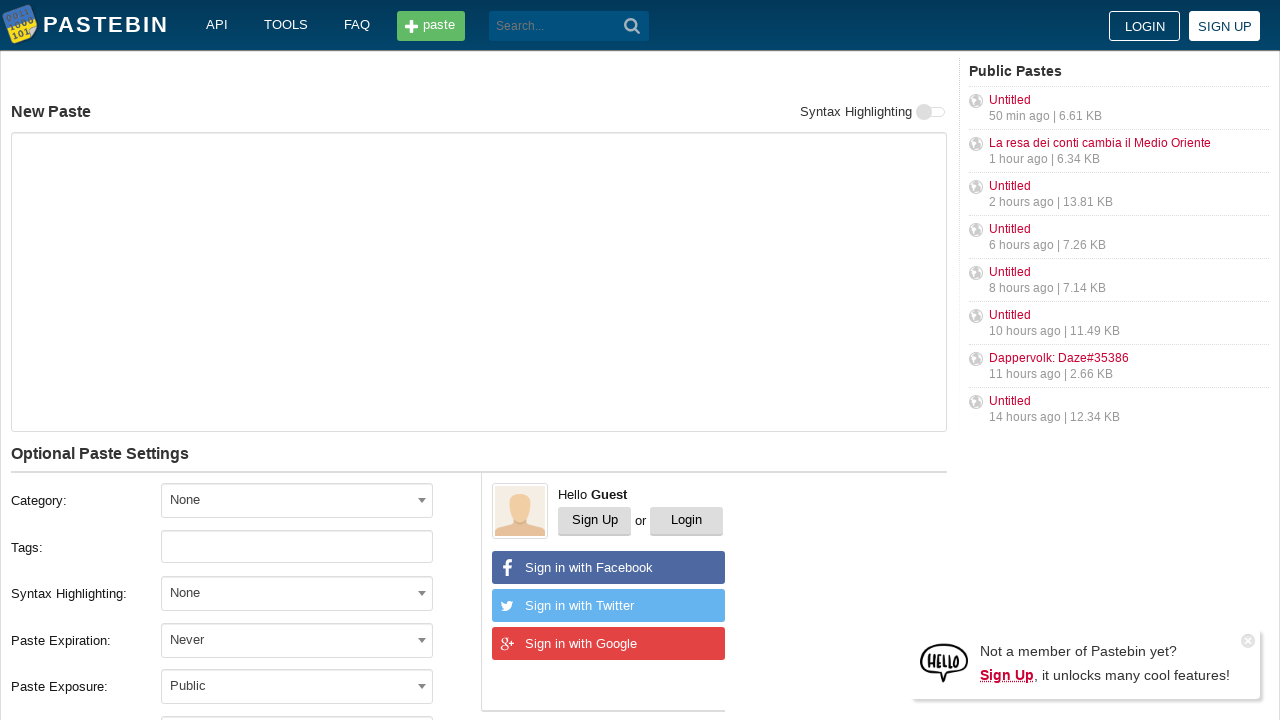

Filled paste content text area with 'Hello from WebDriver' on #postform-text
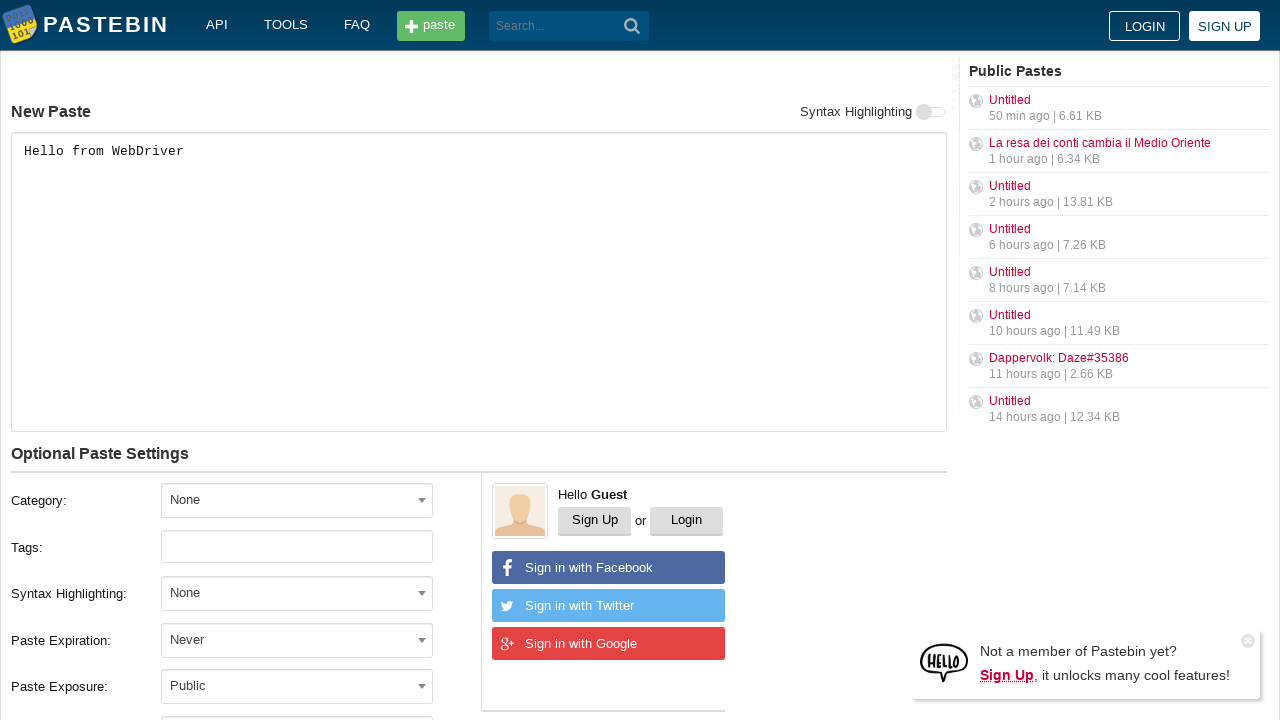

Clicked expiration dropdown to open options at (297, 640) on #select2-postform-expiration-container
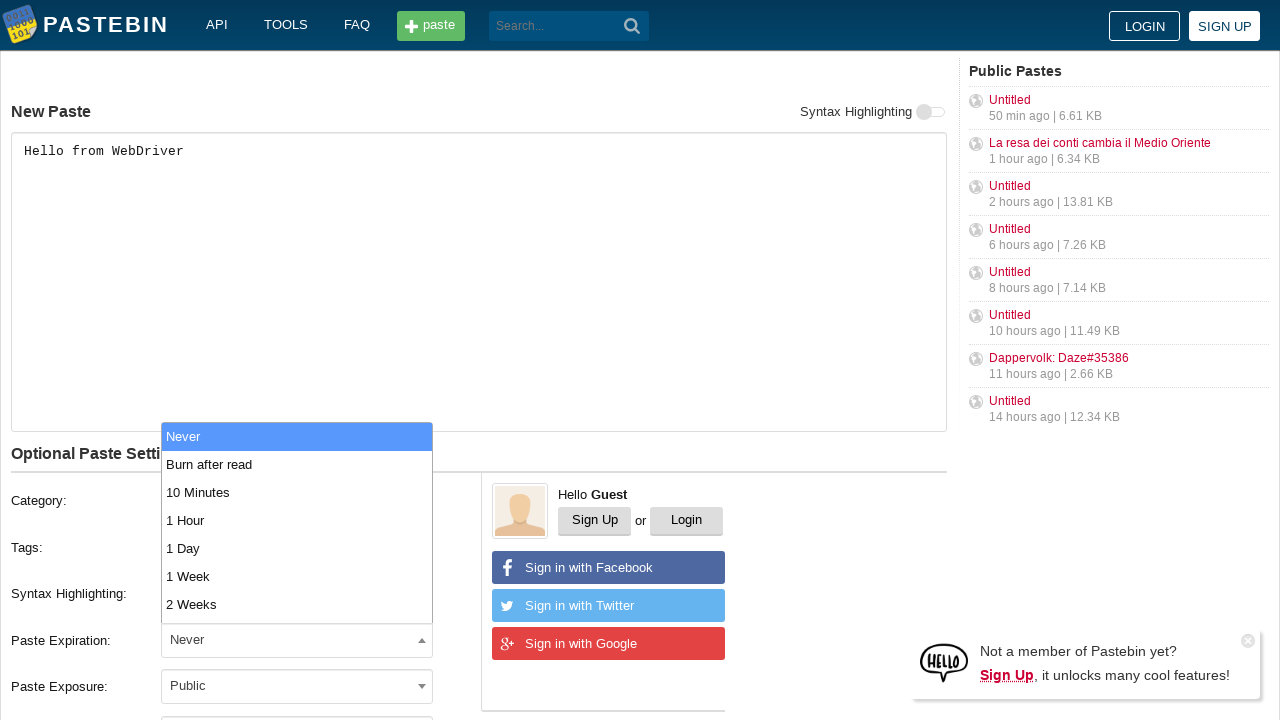

Selected '10 Minutes' from expiration dropdown at (297, 492) on xpath=//li[text()='10 Minutes']
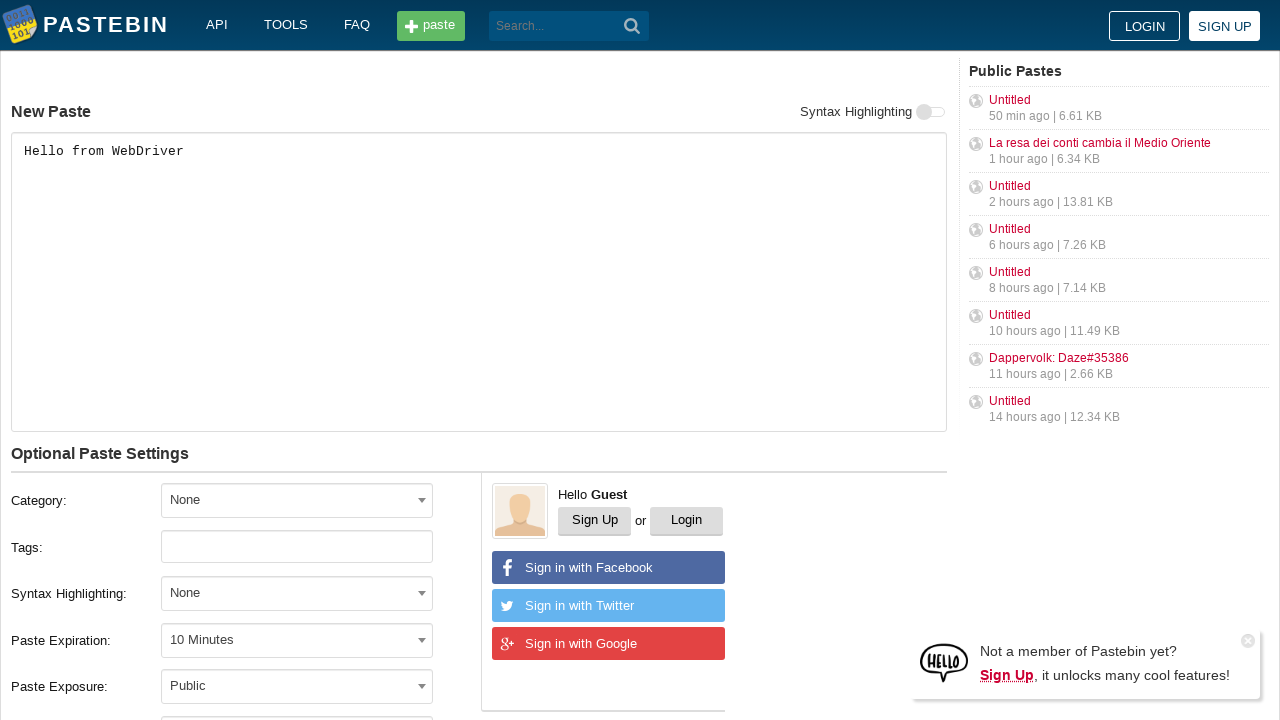

Filled paste title/name field with 'helloweb' on #postform-name
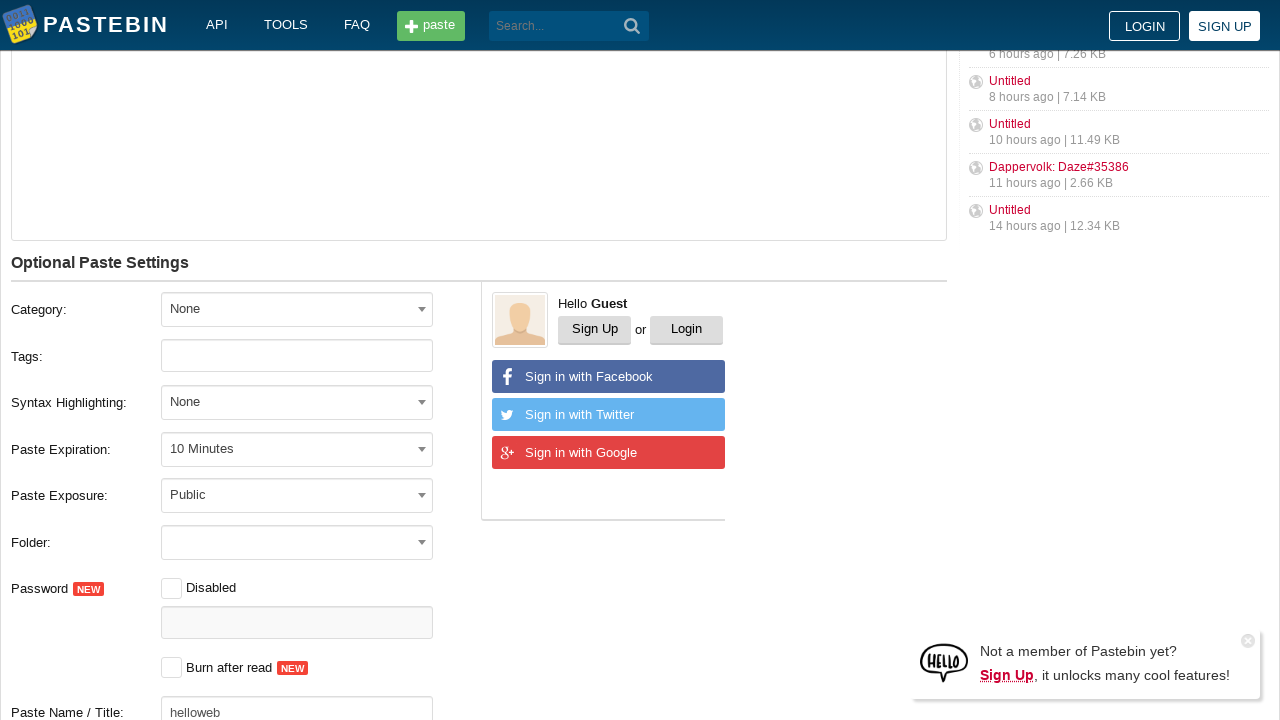

Clicked submit button to create paste at (240, 400) on button.btn.-big
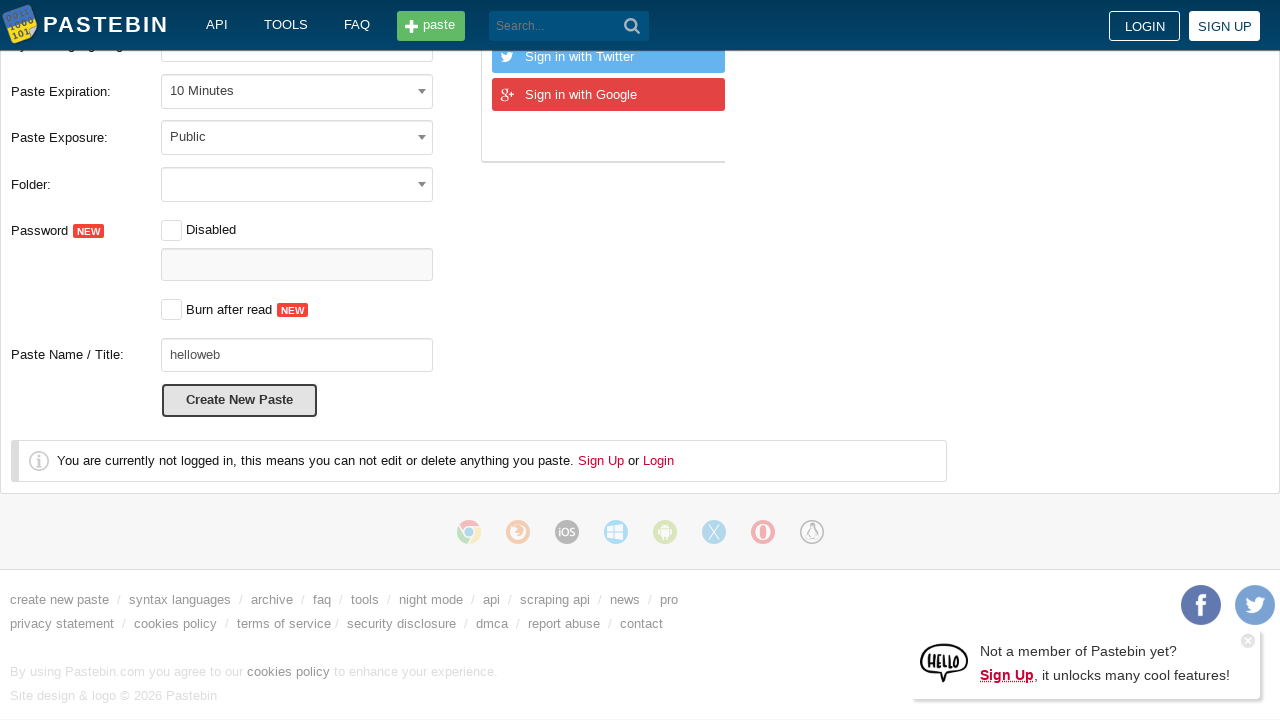

Waited for page to finish loading after paste submission
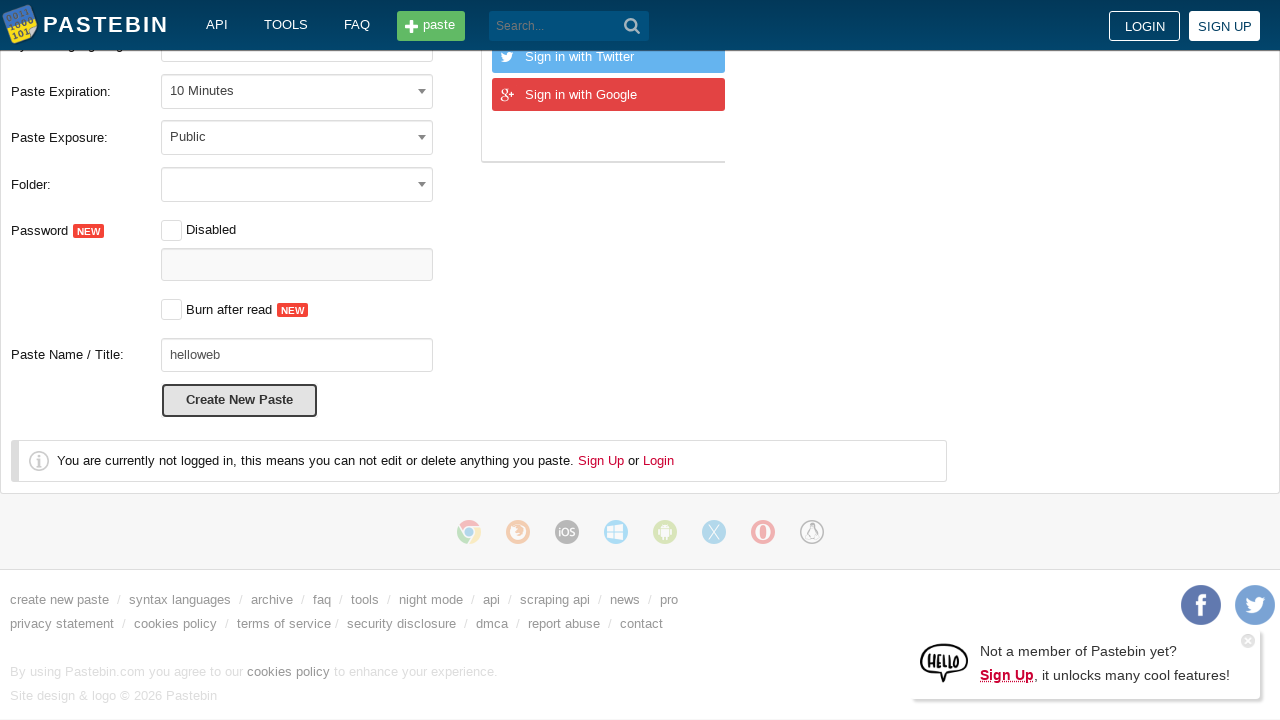

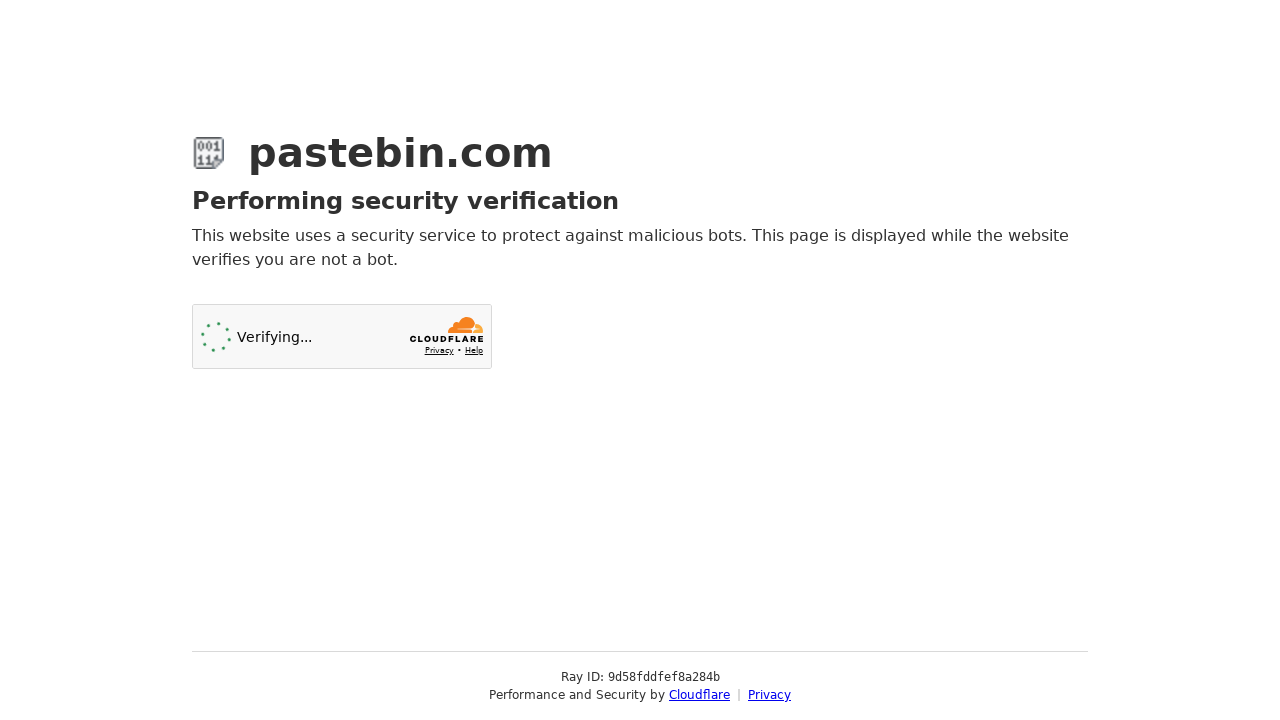